Tests Bootstrap dropdown functionality by clicking a dropdown button to open it and verifying the dropdown menu items are visible.

Starting URL: https://www.w3schools.com/bootstrap/bootstrap_dropdowns.asp

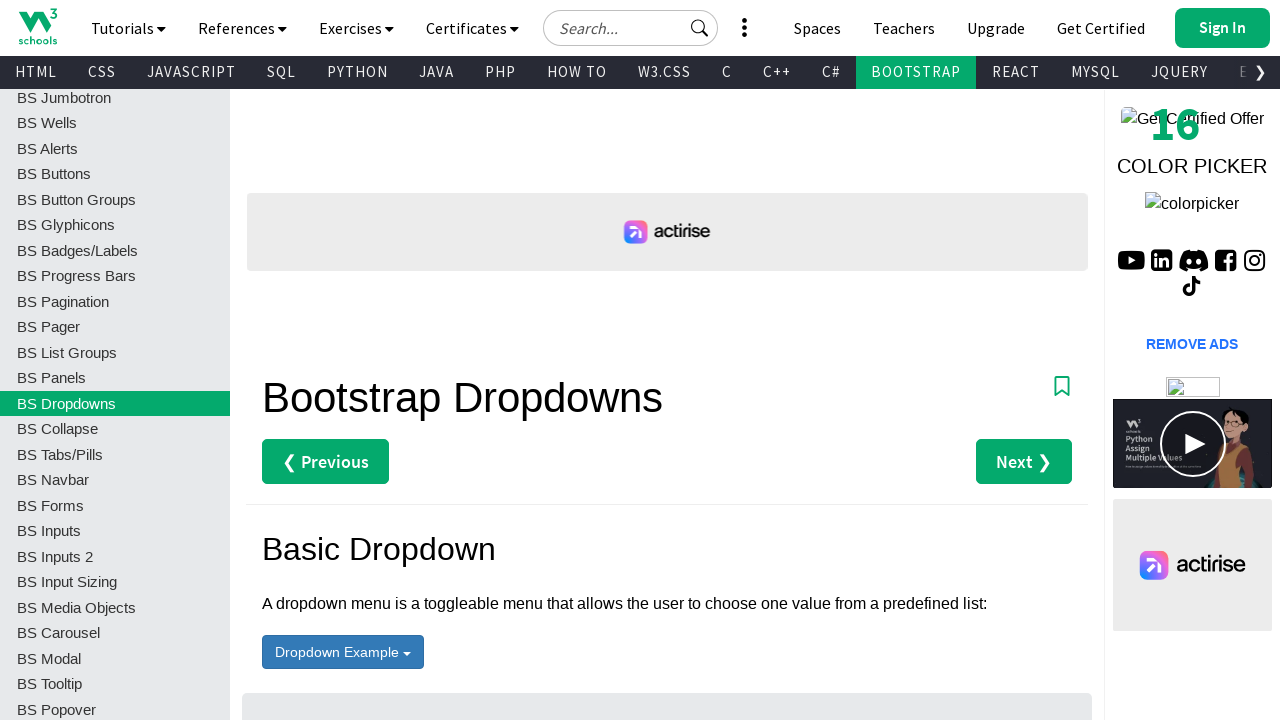

Clicked dropdown button to open it at (343, 652) on button#menu1
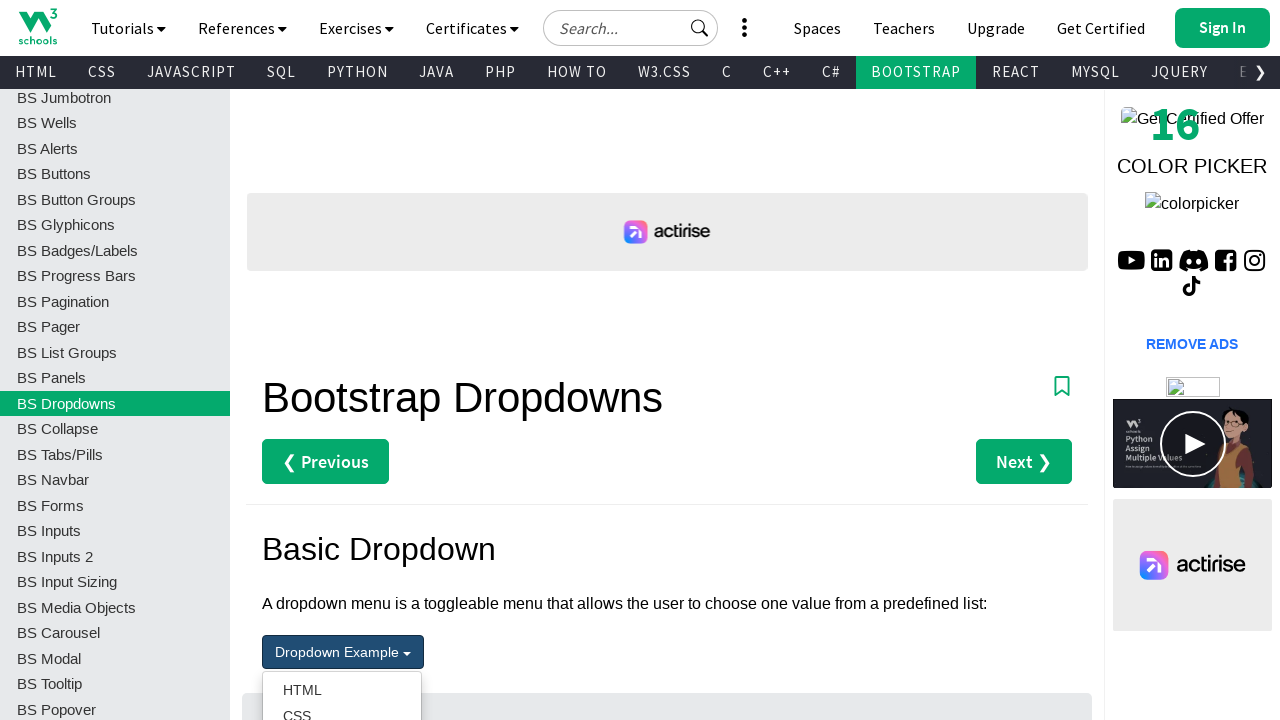

Dropdown menu items are now visible
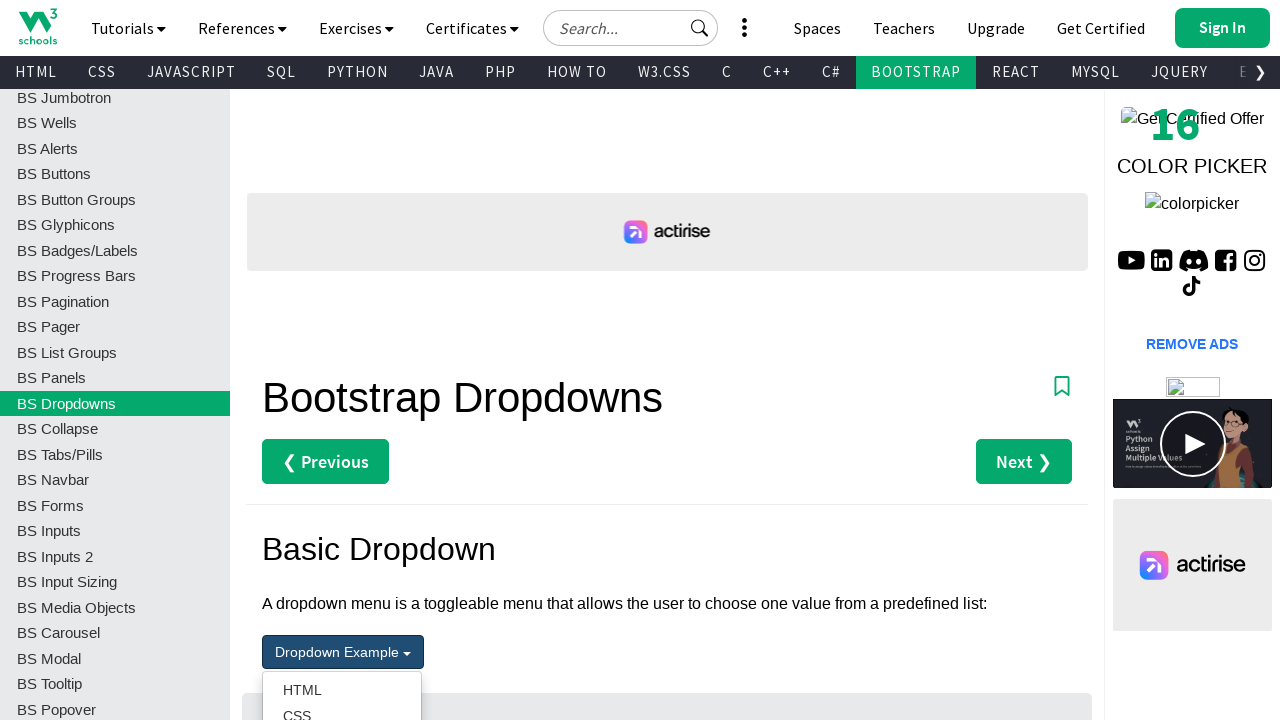

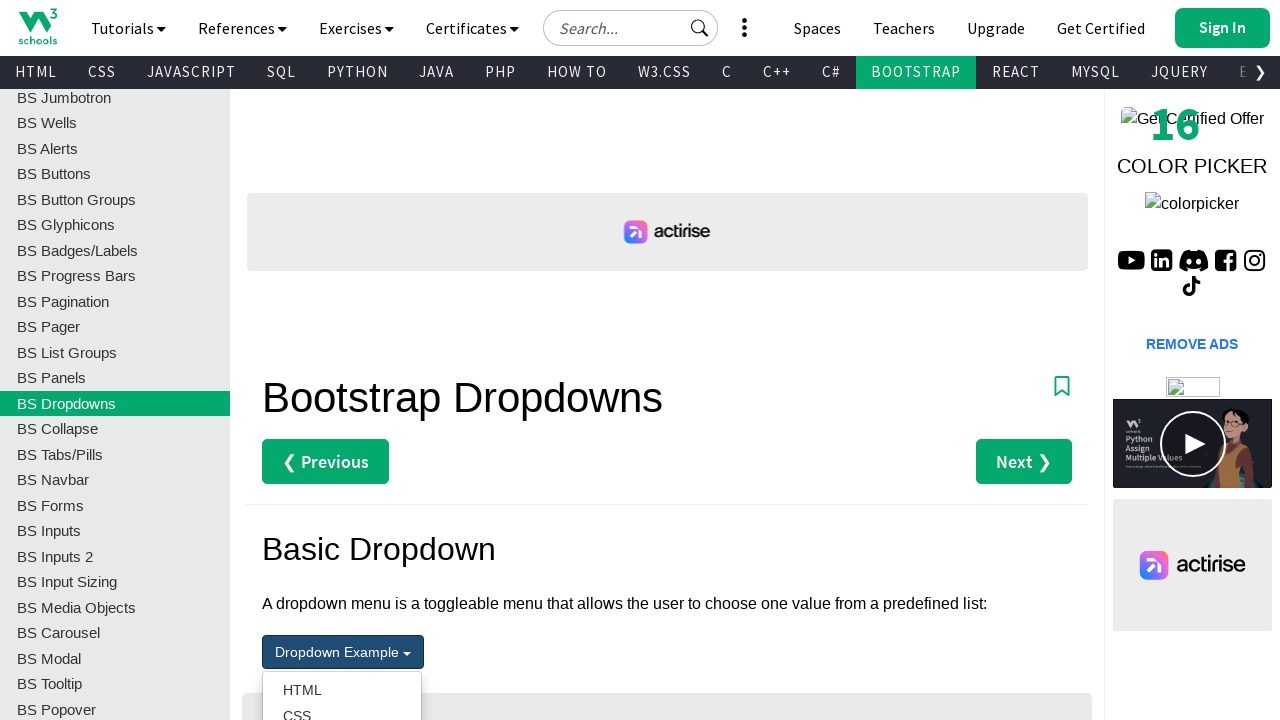